Tests a registration form by filling in username, email, password, phone number, and address fields, then submitting the form.

Starting URL: https://nizarabdulkholiq.github.io/ProjectDadakan/daftar

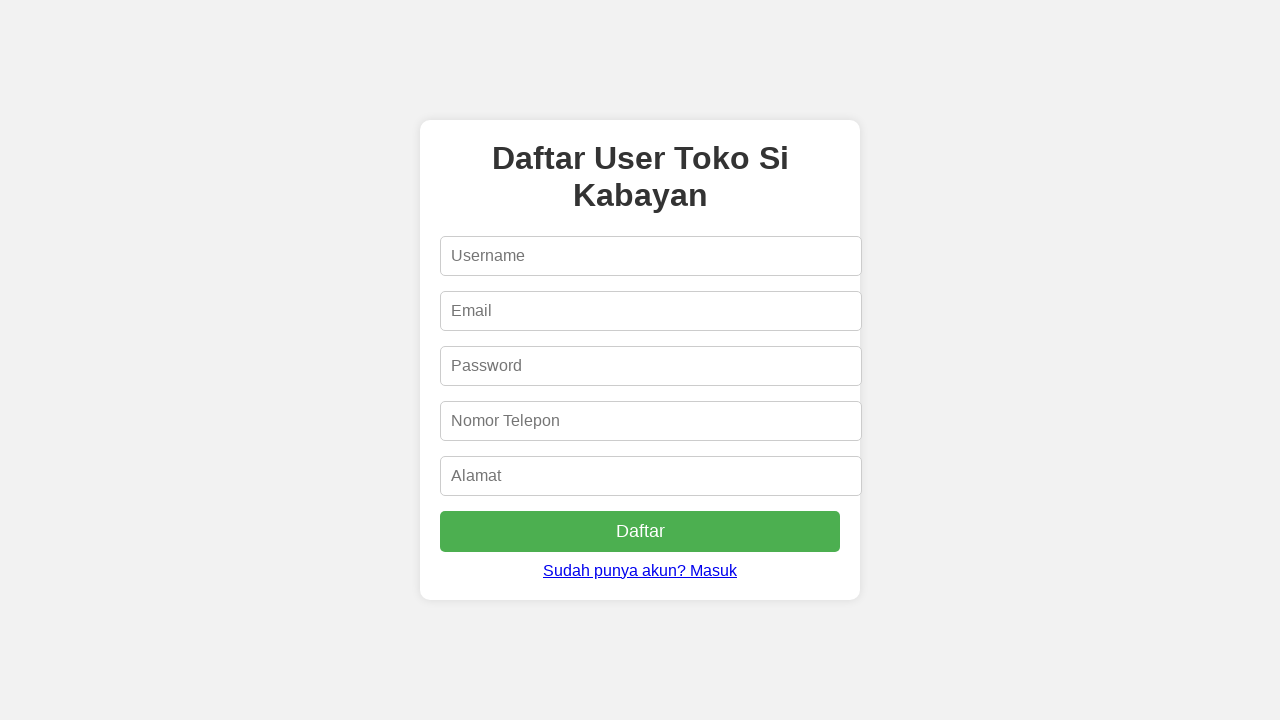

Filled username field with 'marco_test' on #username
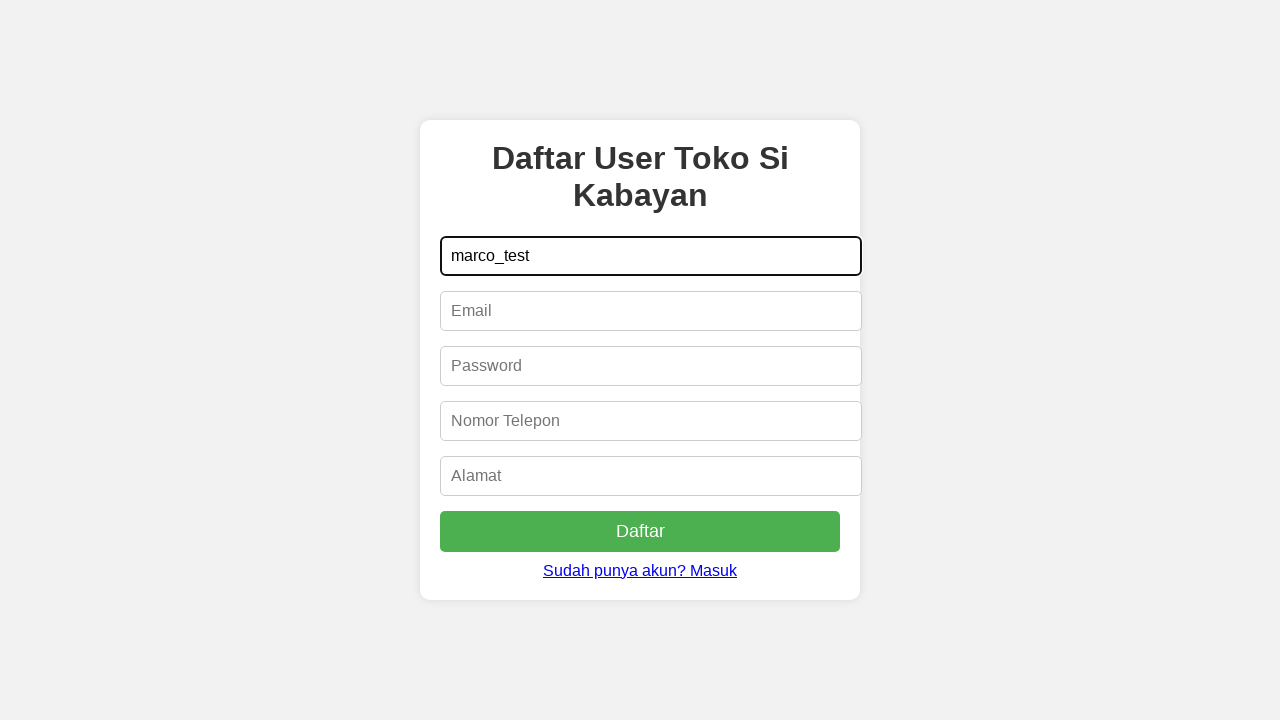

Filled email field with 'marco.test@example.com' on #email
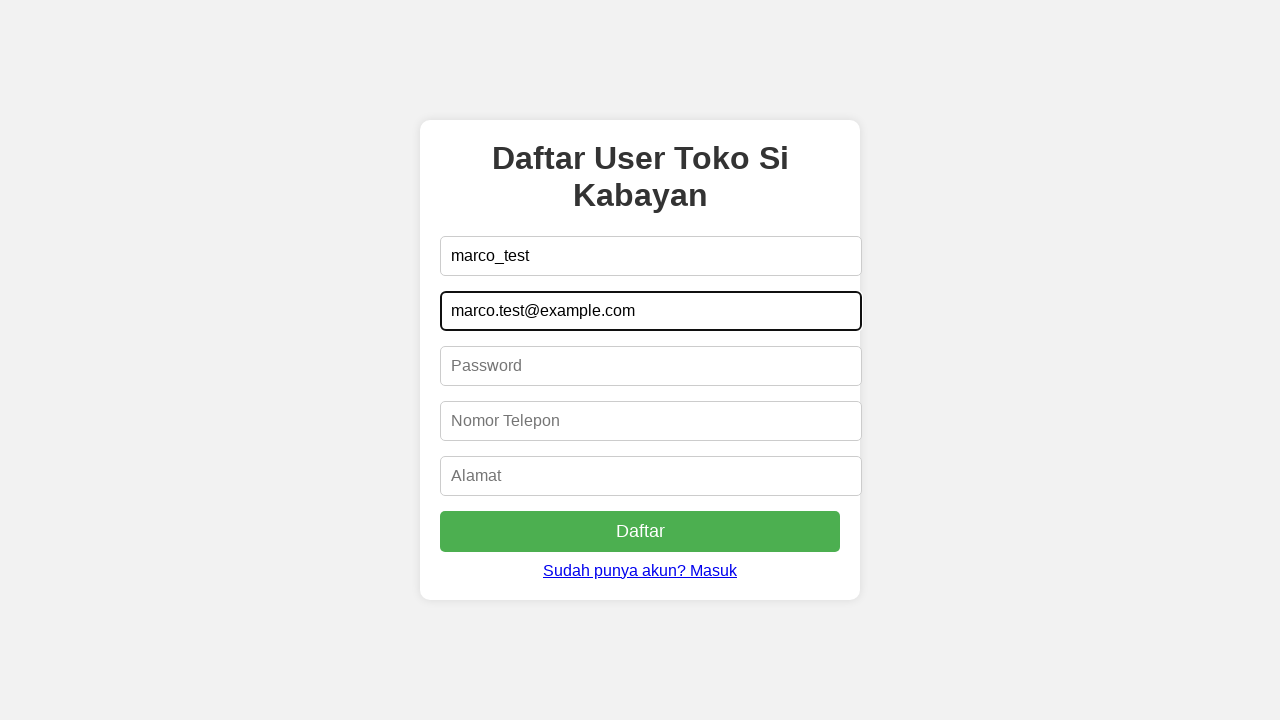

Filled password field with 'securePass789' on #password
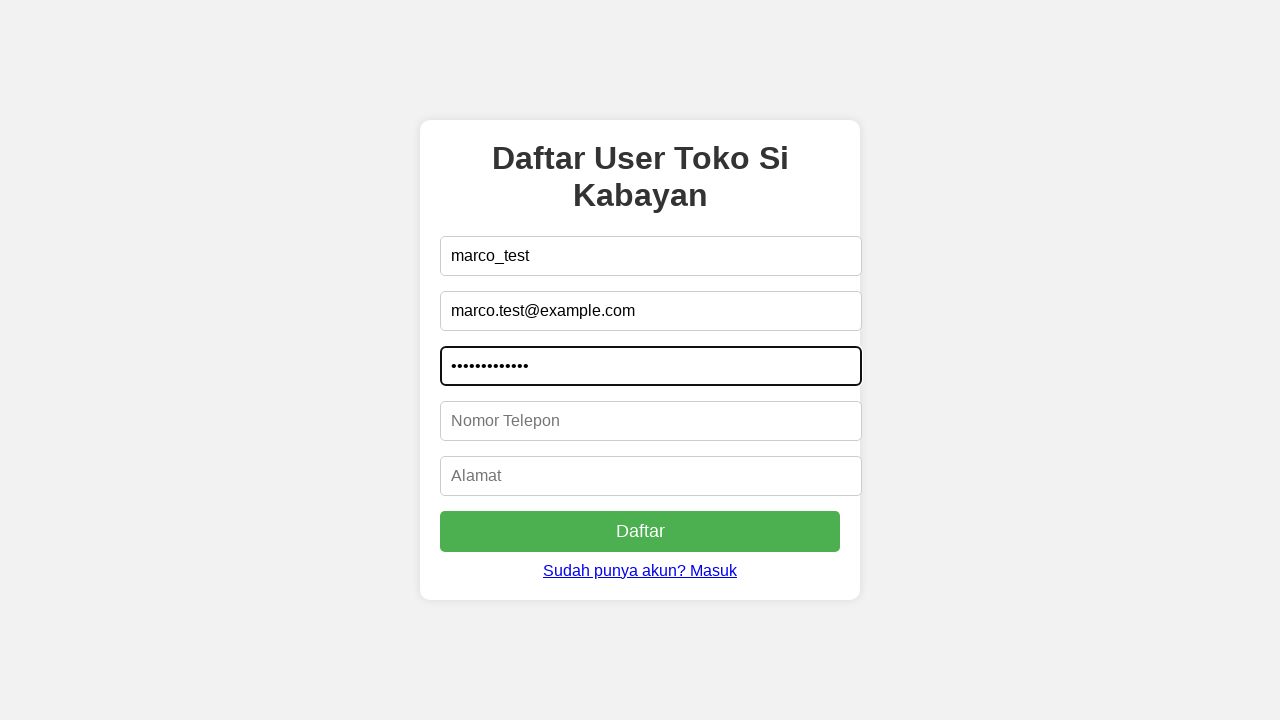

Filled phone number field with '085567891234' on #nomorTelepon
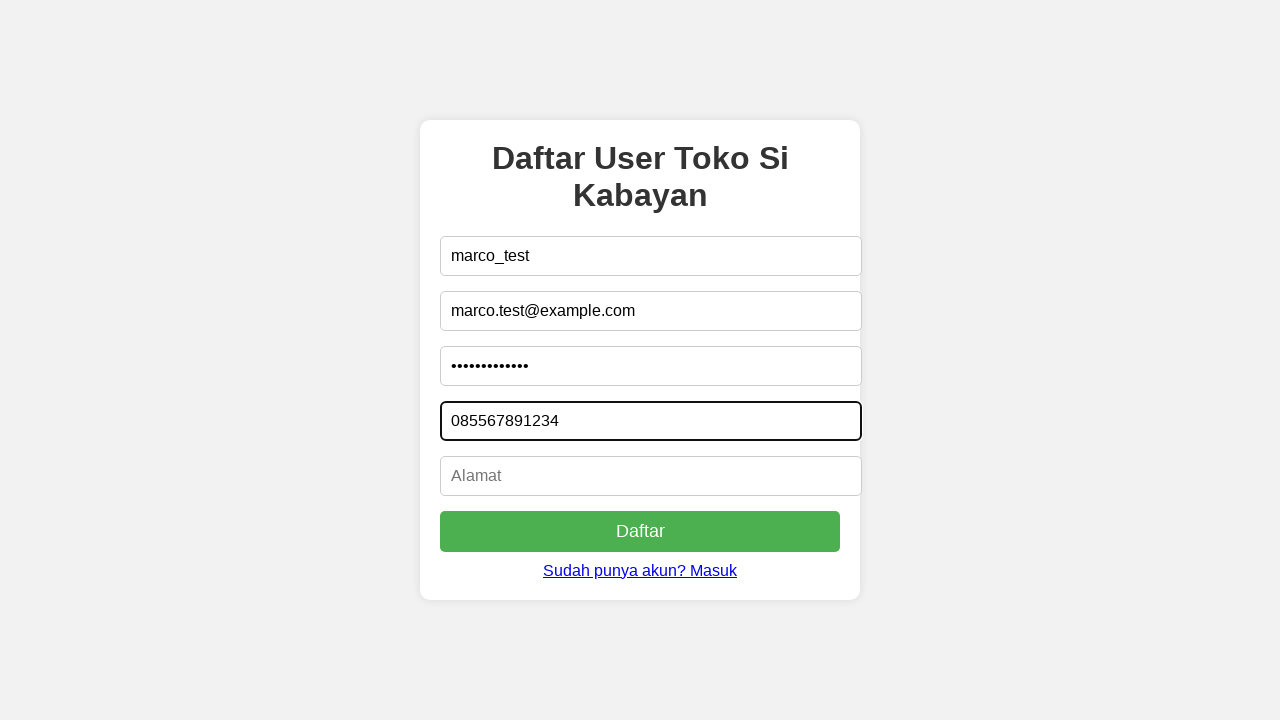

Filled address field with '456 Oak Avenue, Jakarta' on #alamat
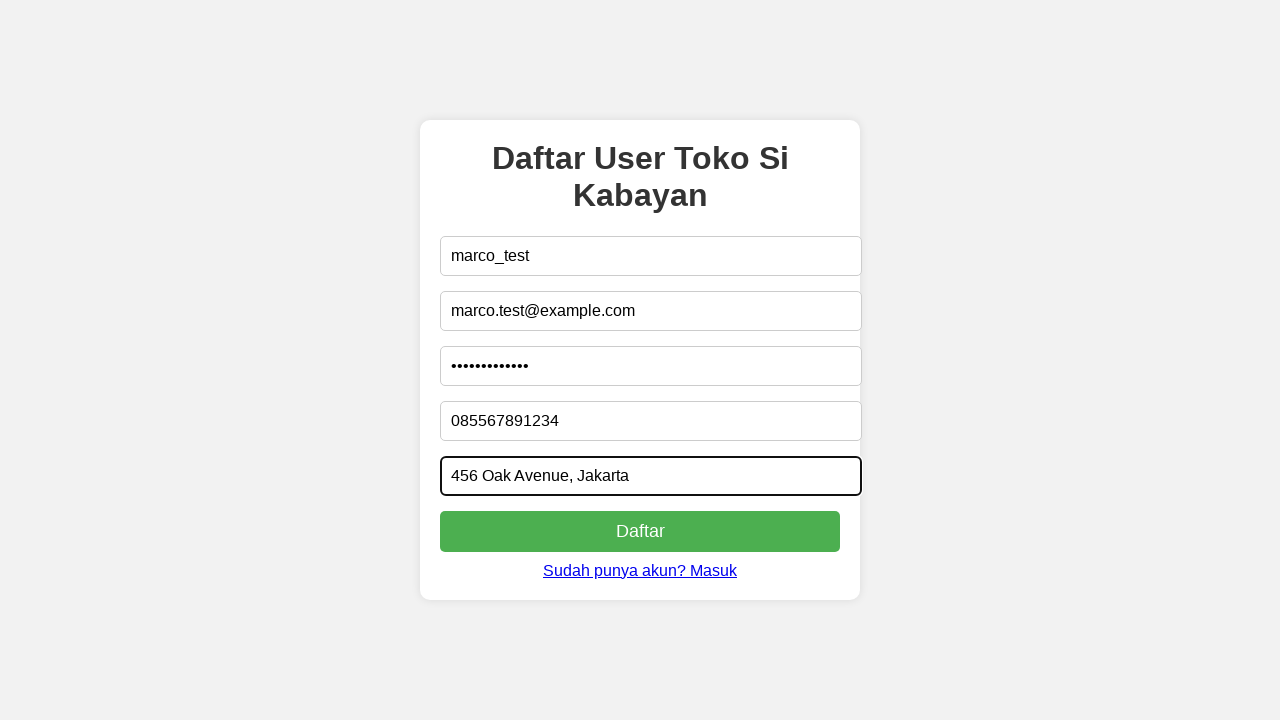

Clicked the signup/submit button at (640, 531) on .signup-button
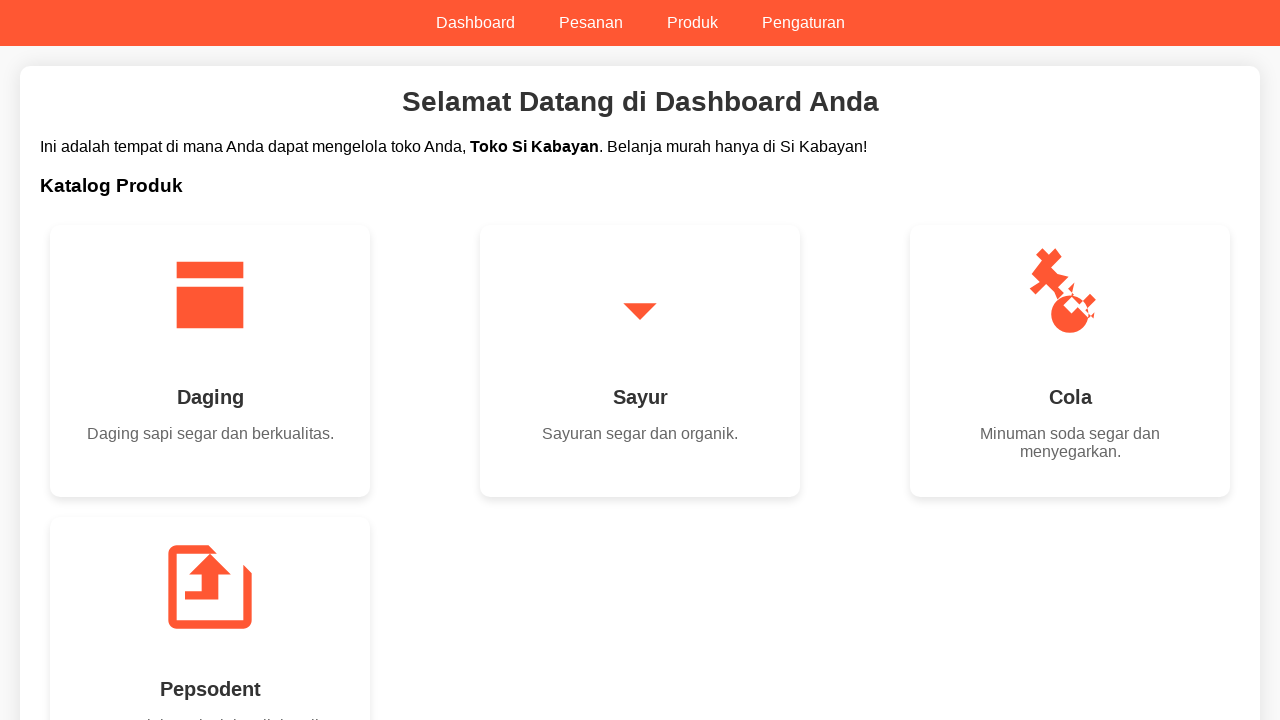

Waited for form submission to process (2000ms)
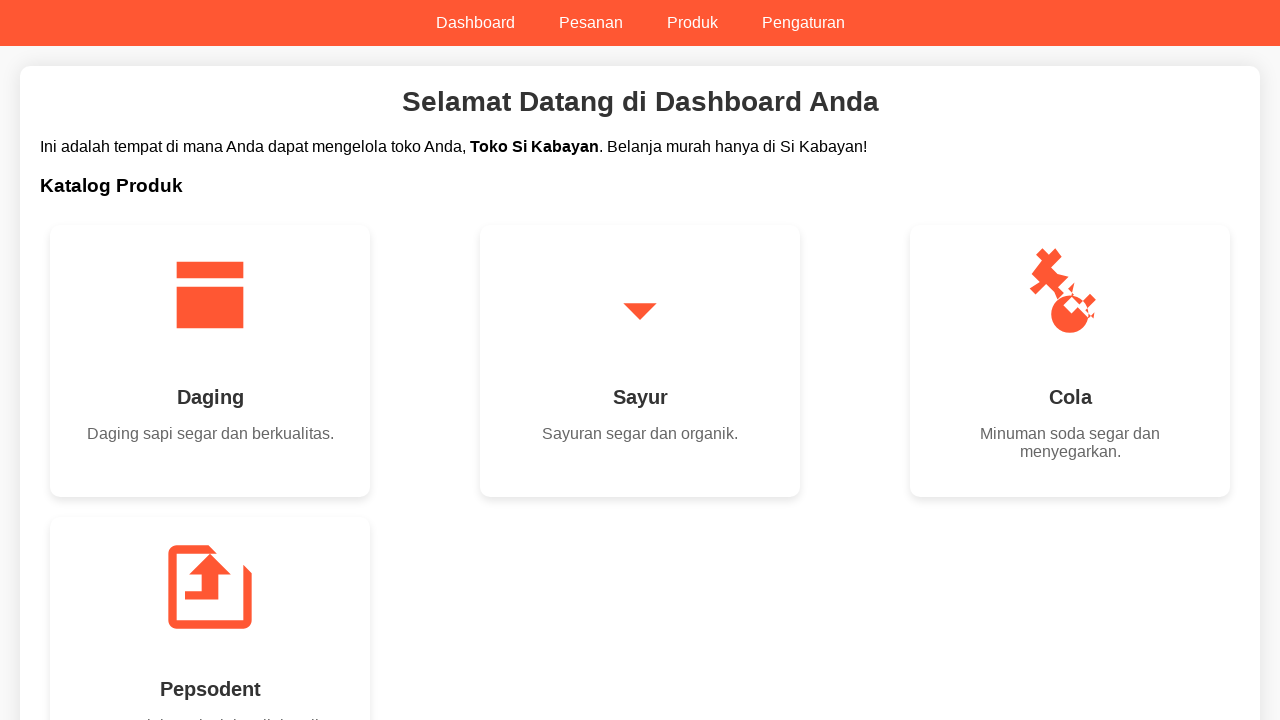

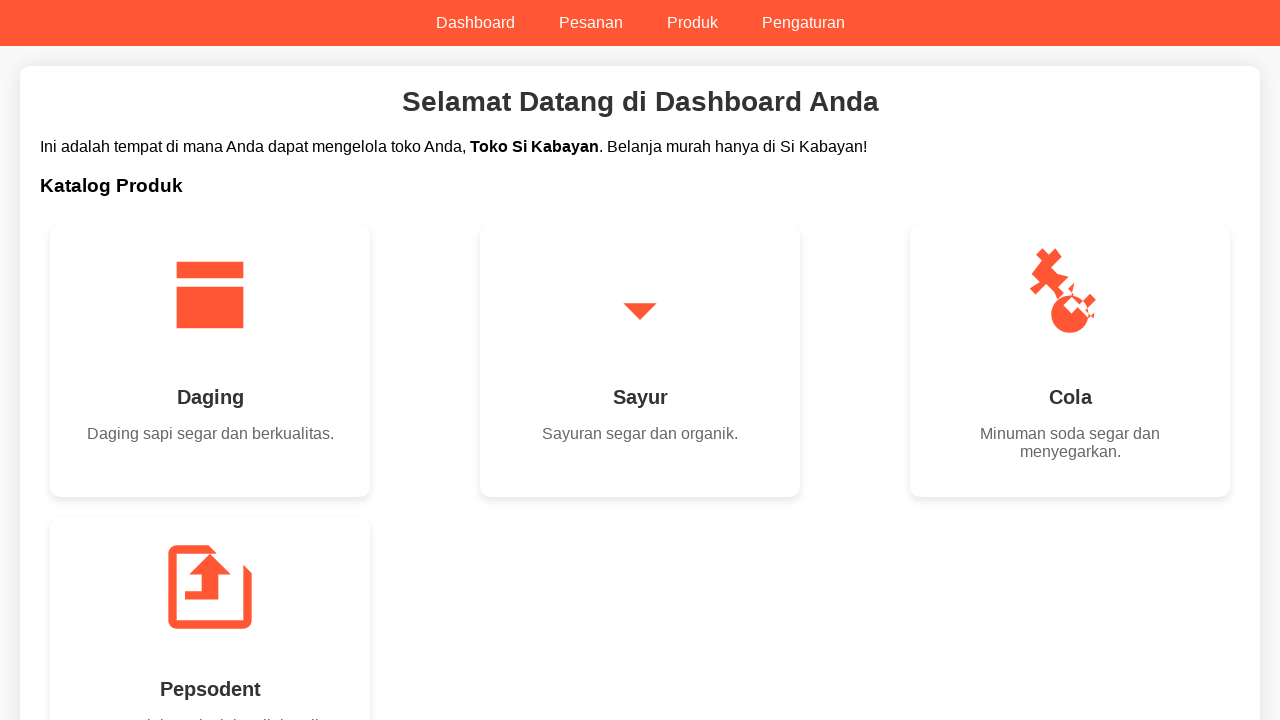